Navigates to the Getcalley demo page with mobile viewport dimensions and captures a full-page screenshot for visual verification.

Starting URL: https://www.getcalley.com/see-a-demo/

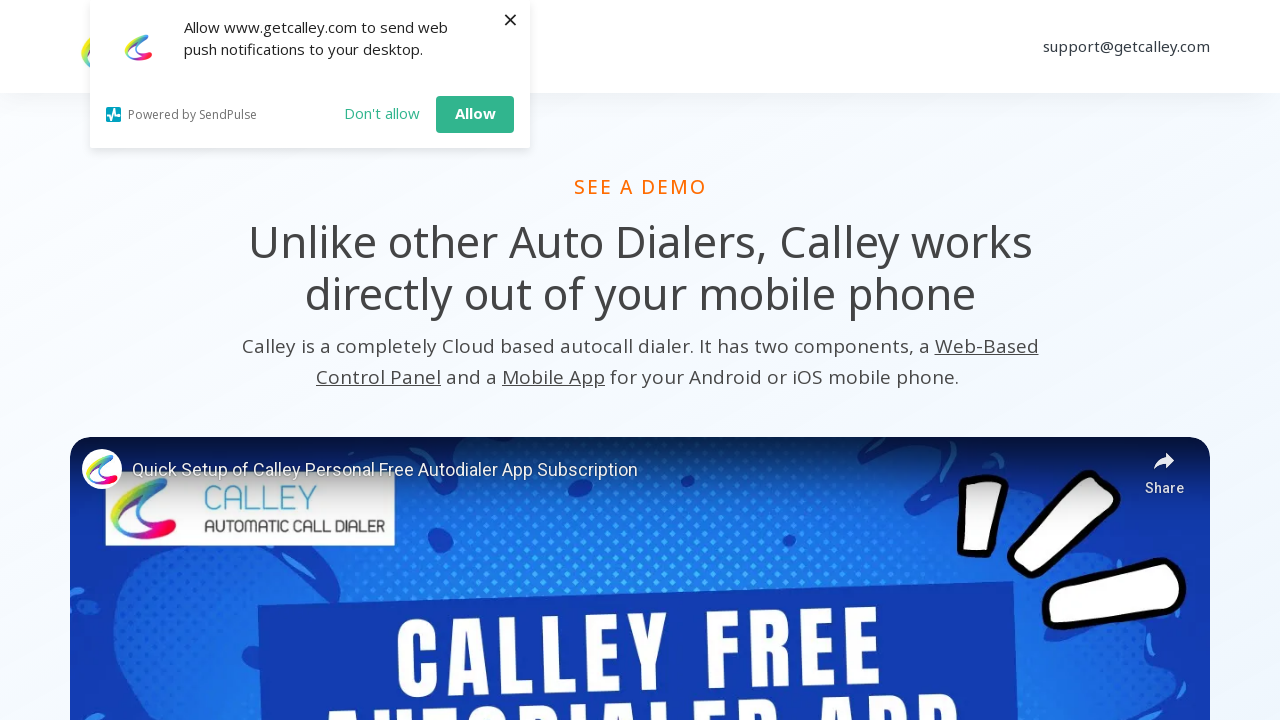

Set mobile viewport to 414x896 (iPhone XR/11 dimensions)
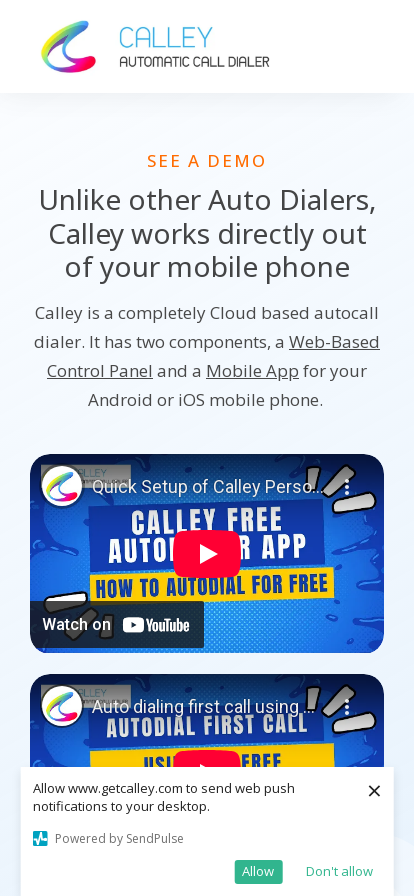

Navigated to Getcalley demo page
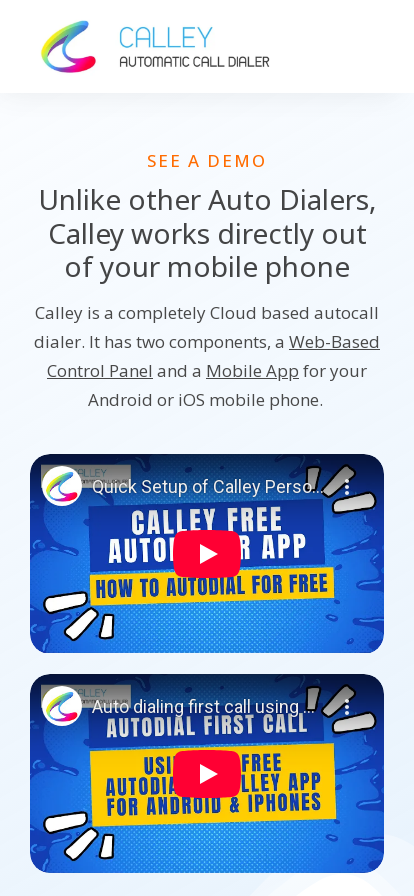

Page loaded and network idle
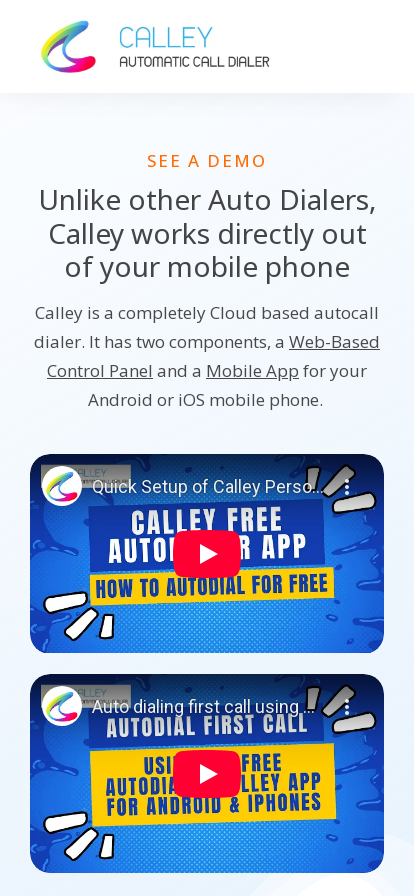

Captured full-page screenshot for visual verification
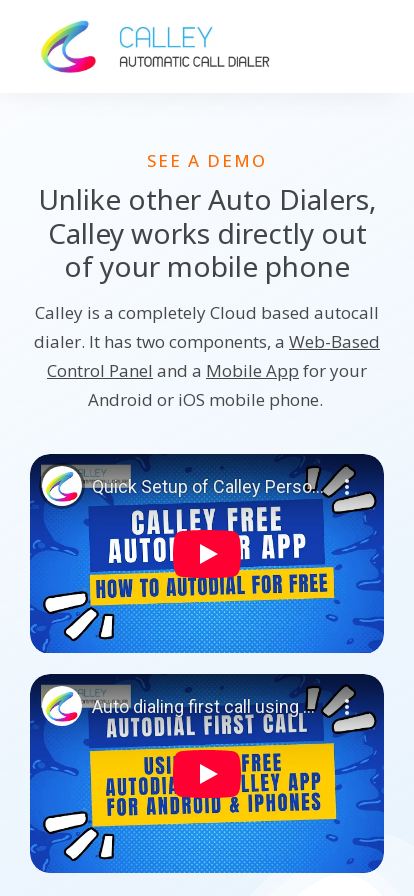

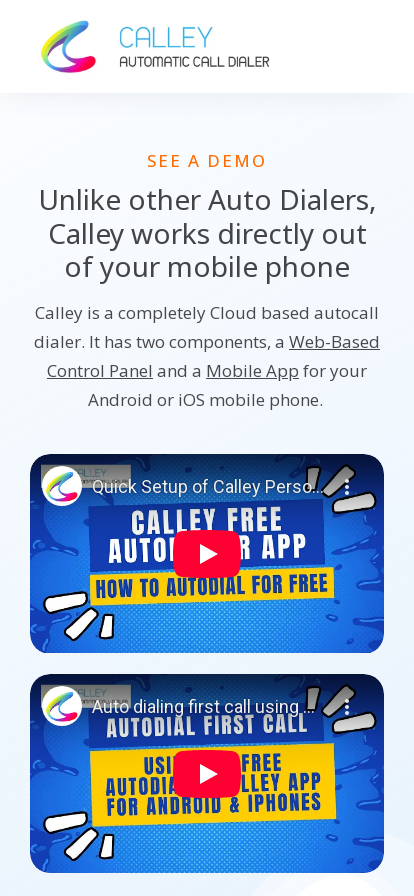